Tests the Python.org search functionality by entering a search query "pycon" and submitting the form

Starting URL: http://www.python.org

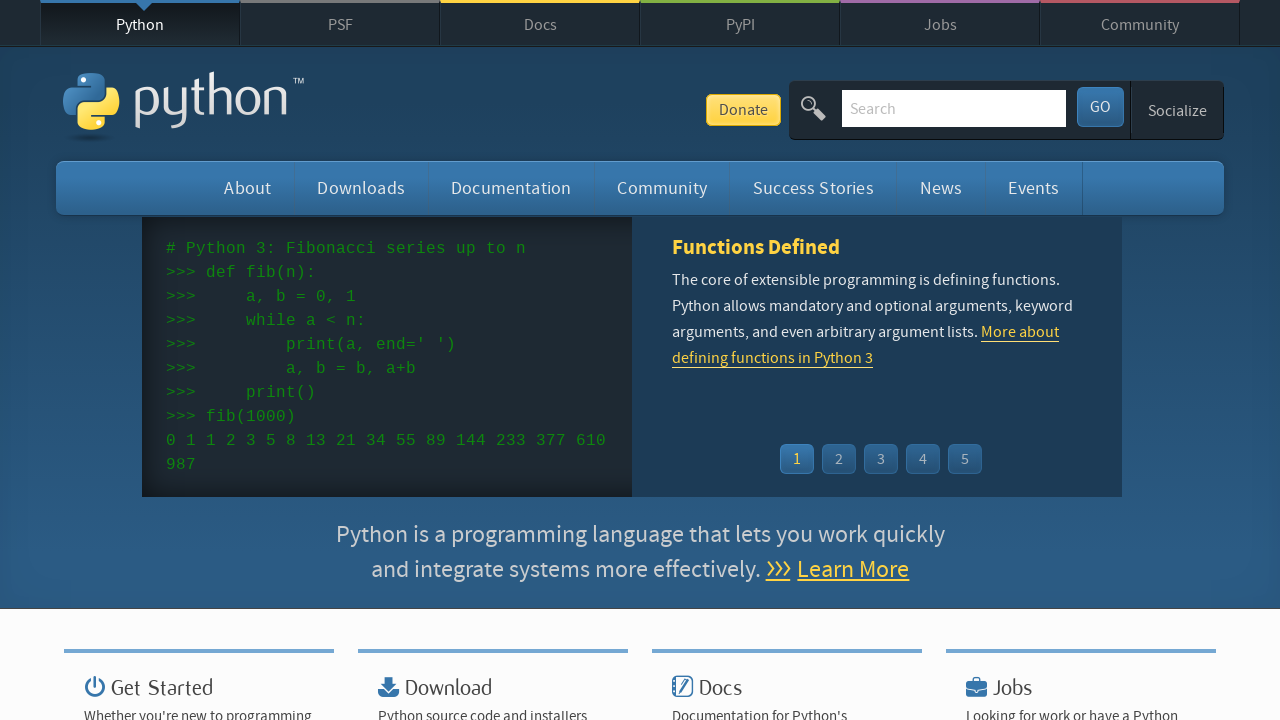

Filled search box with 'pycon' query on input[name='q']
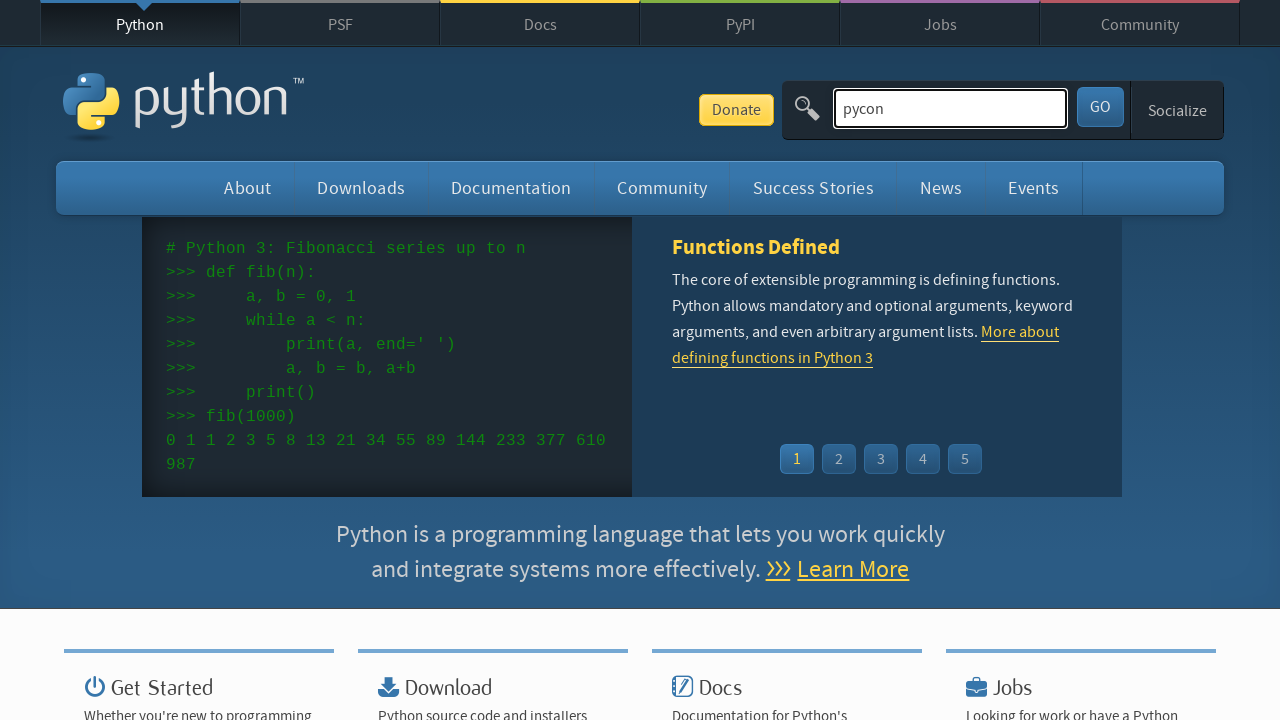

Submitted search form by pressing Enter on input[name='q']
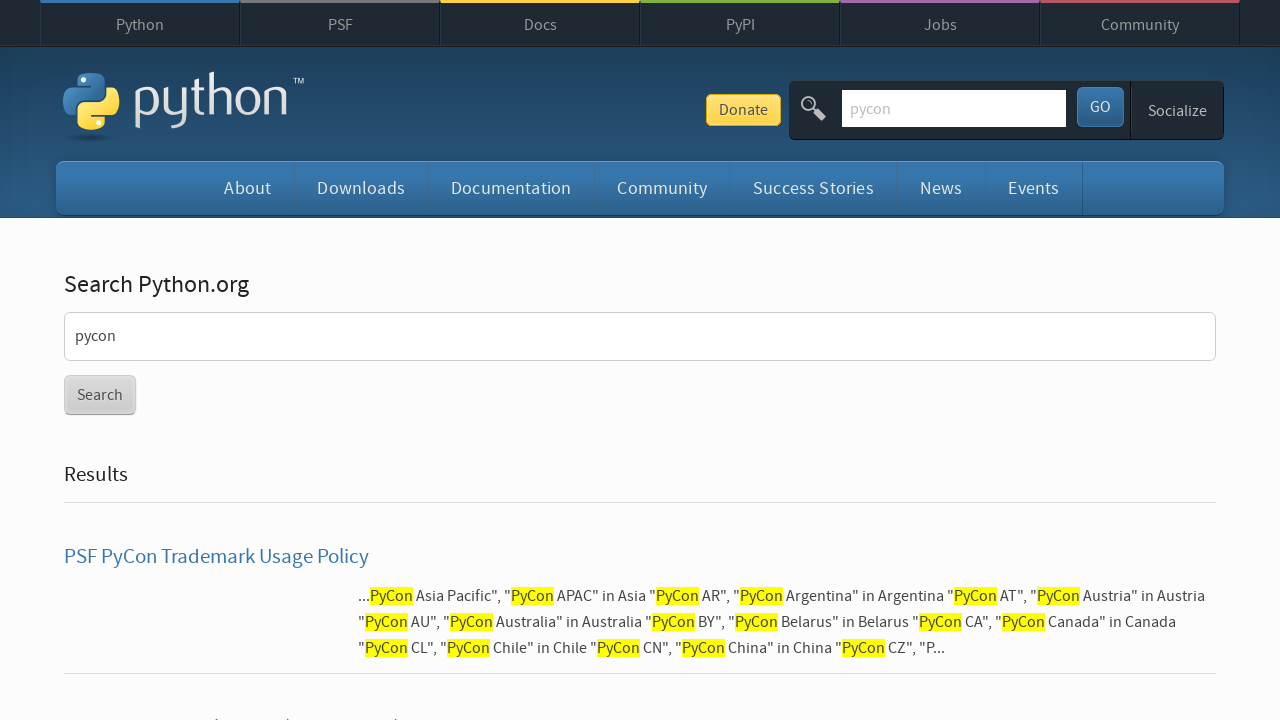

Search results page fully loaded
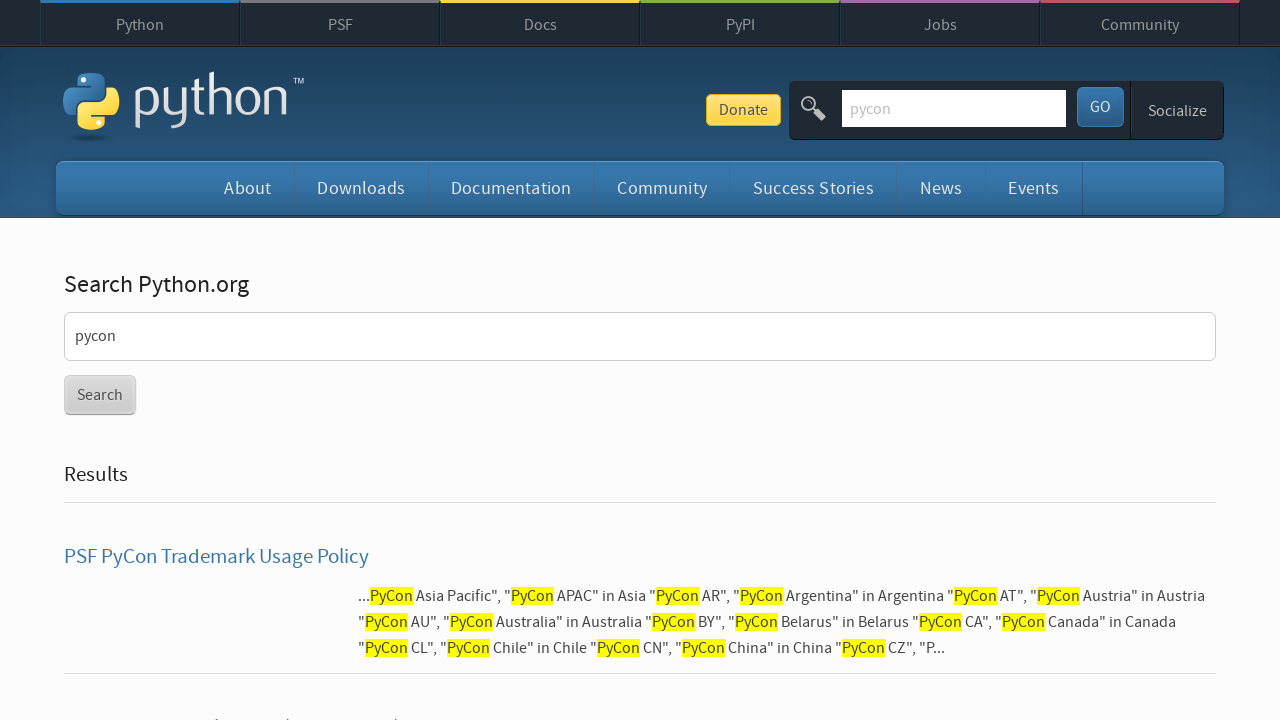

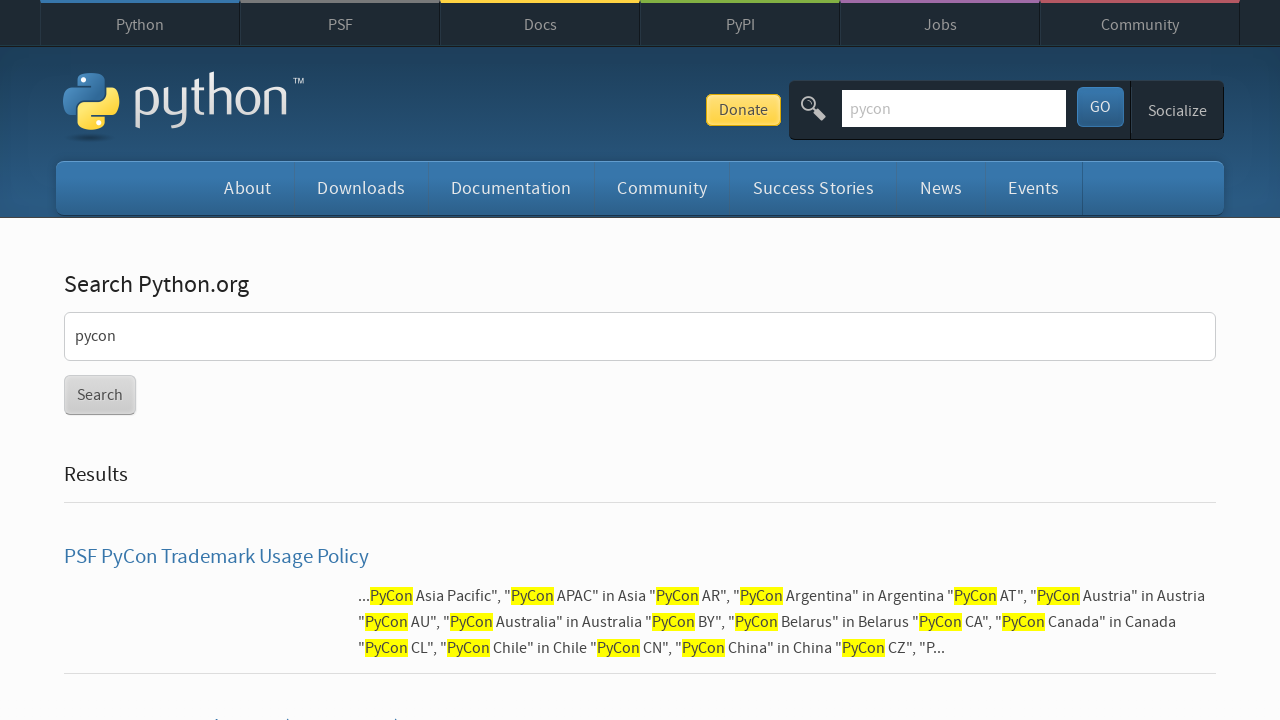